Tests selecting the "Impressive" radio button and verifies the success message is displayed.

Starting URL: https://demoqa.com/radio-button

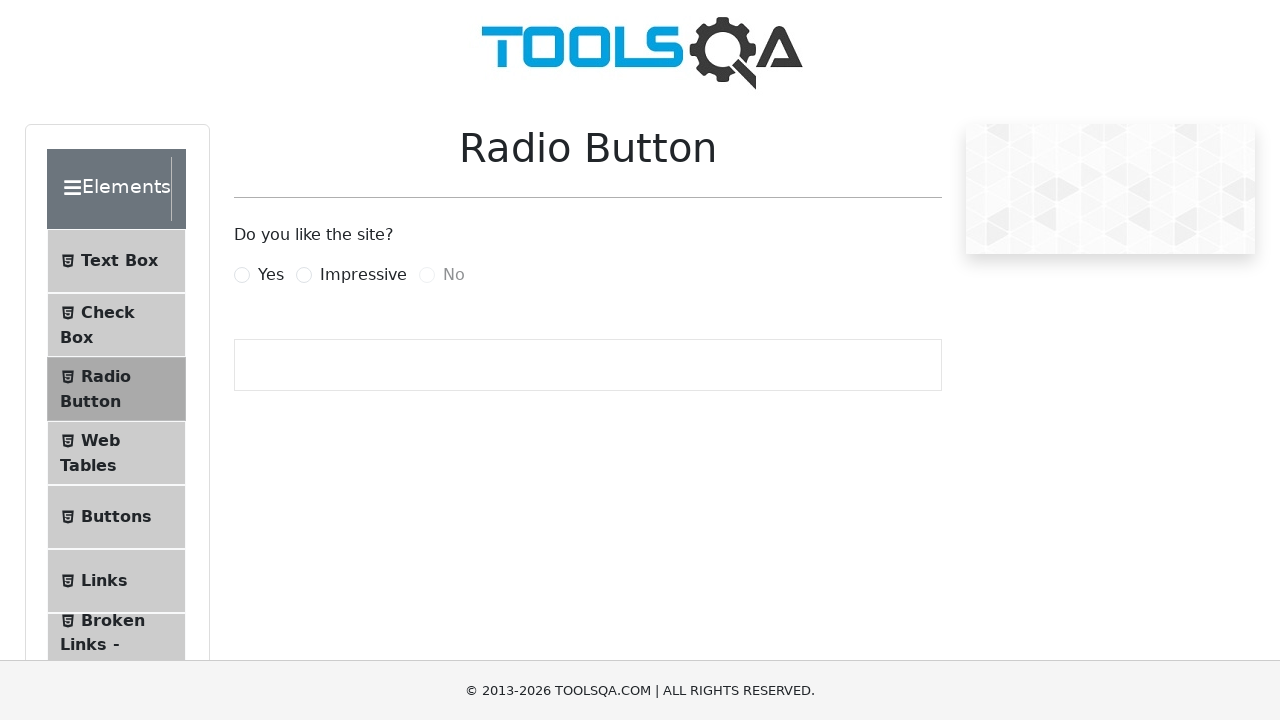

Clicked the 'Impressive' radio button label at (363, 275) on label[for='impressiveRadio']
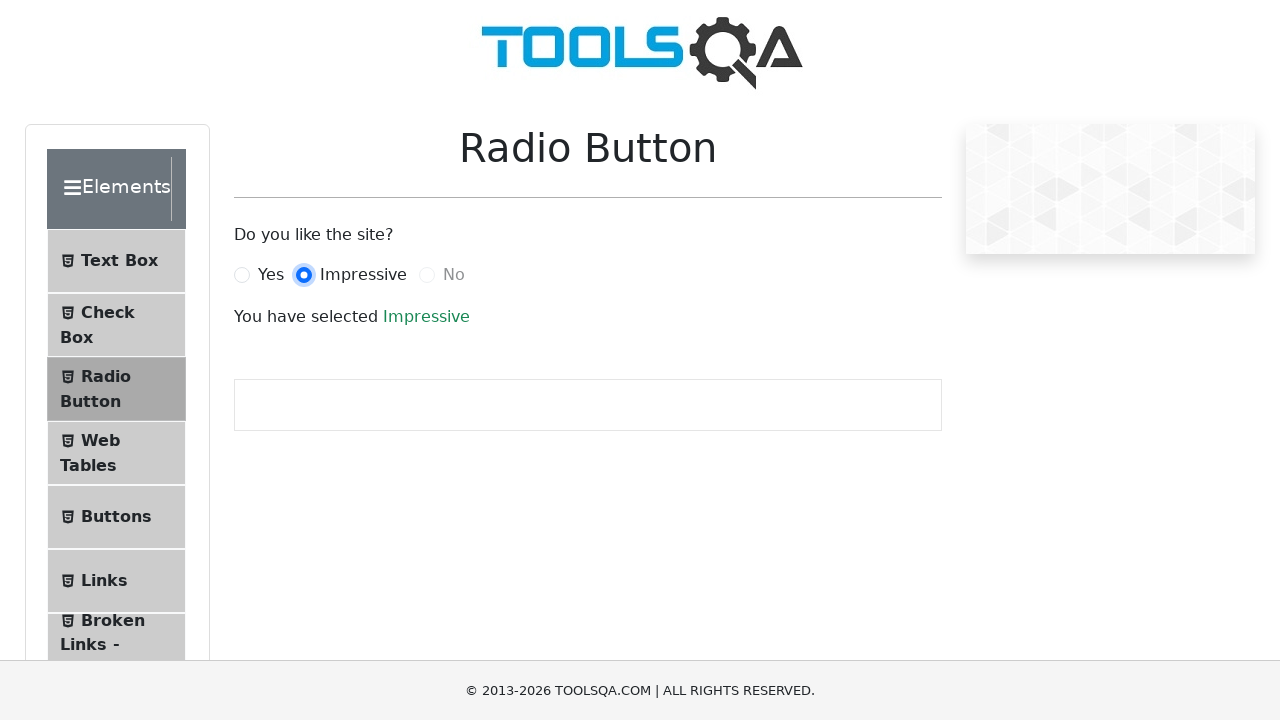

Success message element loaded
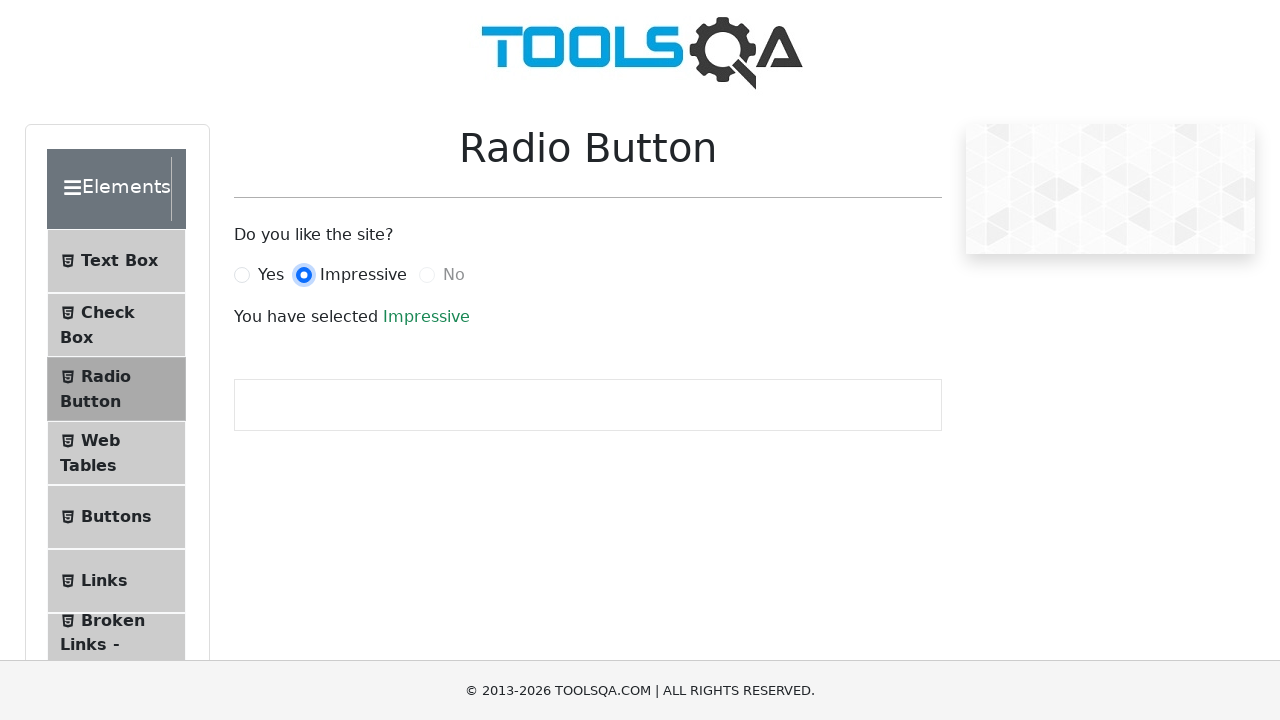

Retrieved success message text
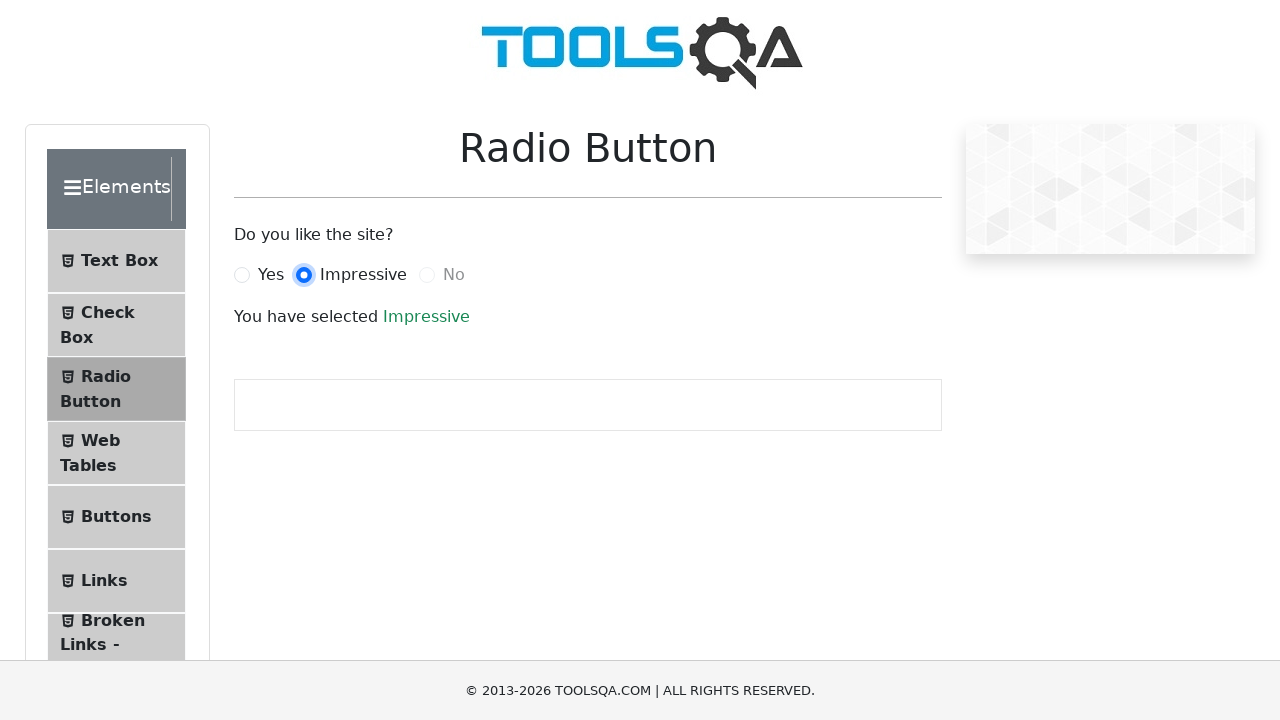

Verified 'Impressive' text is present in success message
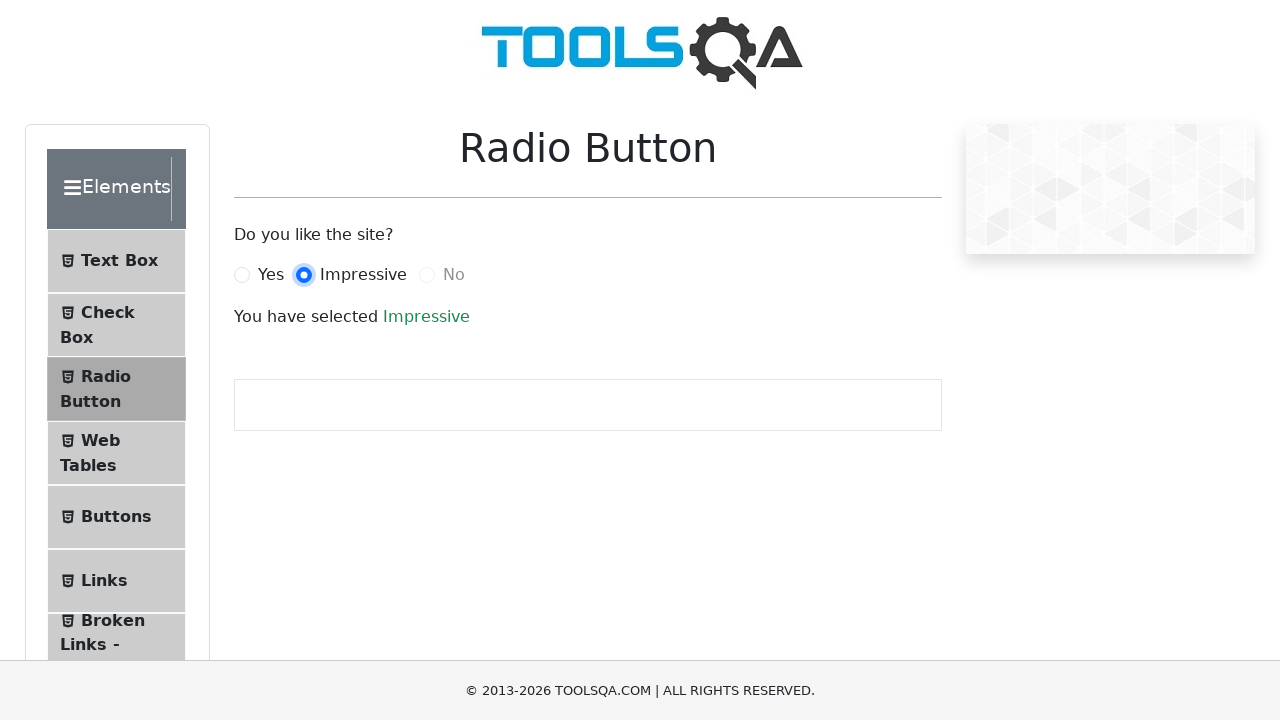

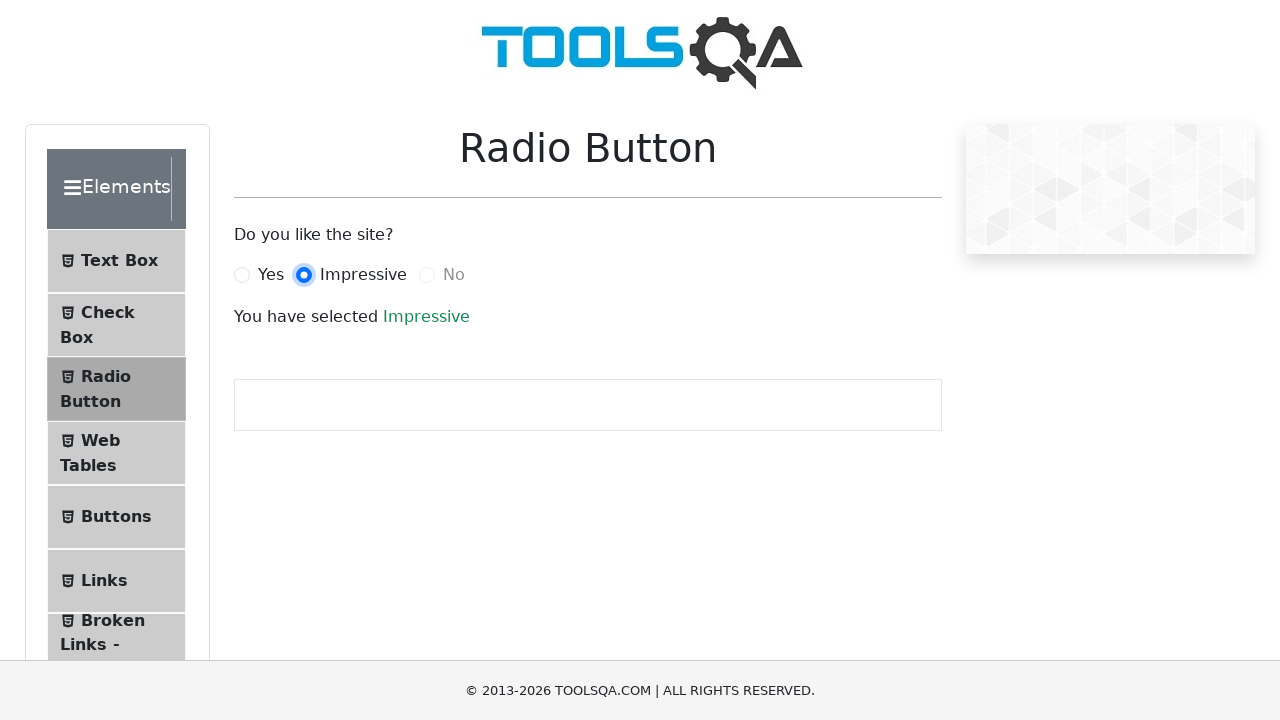